Tests a JavaScript prompt dialog by clicking a button that triggers the prompt, entering text, and verifying the entered text appears in the result

Starting URL: https://the-internet.herokuapp.com/javascript_alerts

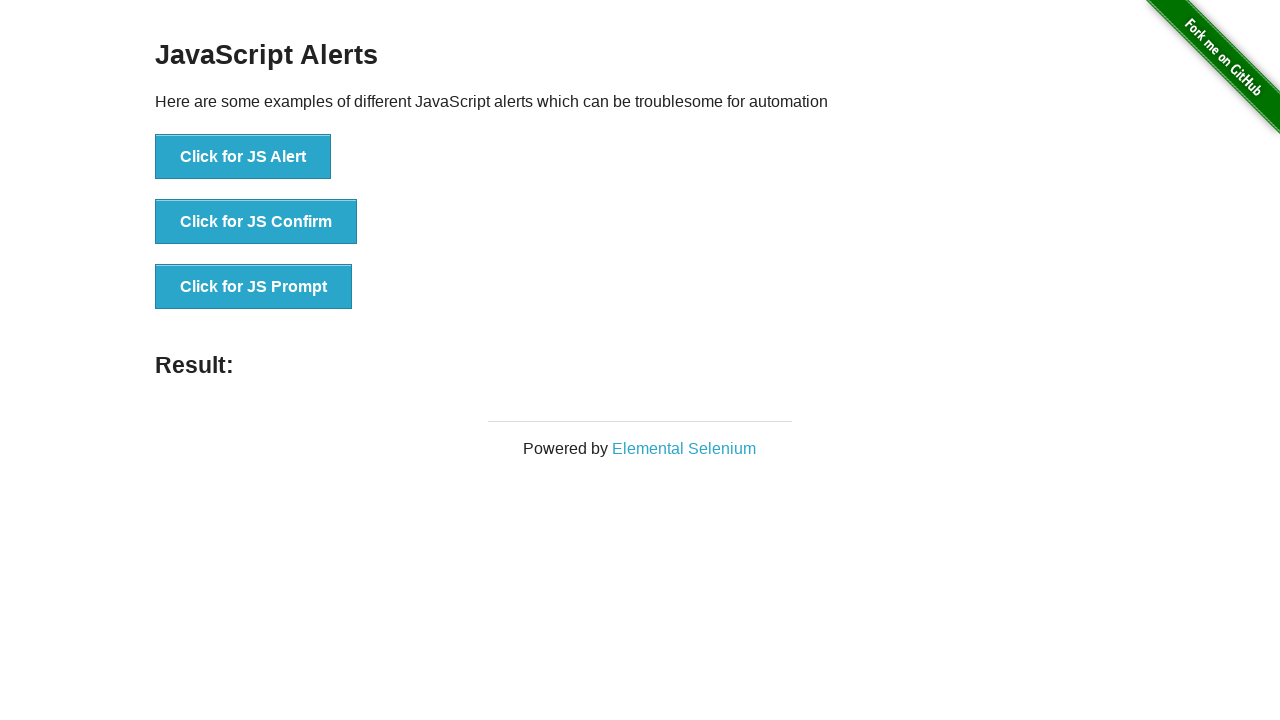

Set up dialog handler to accept prompt with 'Hello world'
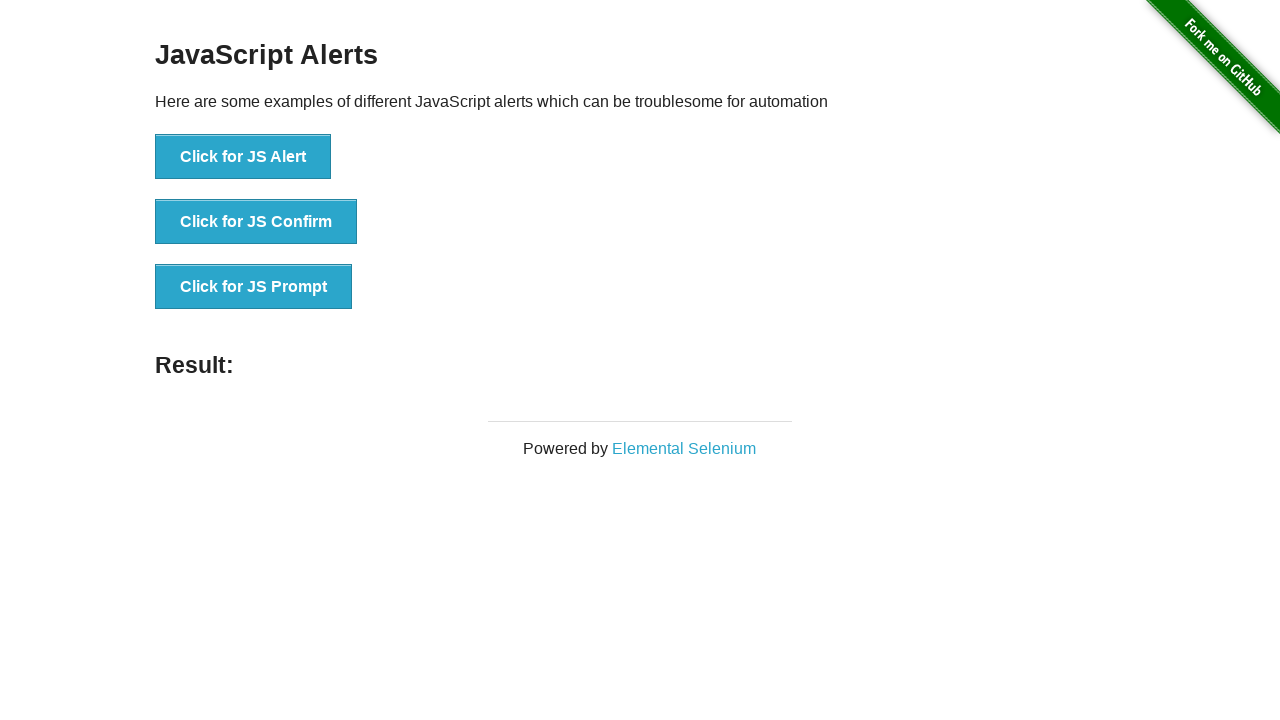

Clicked 'Click for JS Prompt' button to trigger JavaScript prompt at (254, 287) on xpath=//button[text()='Click for JS Prompt']
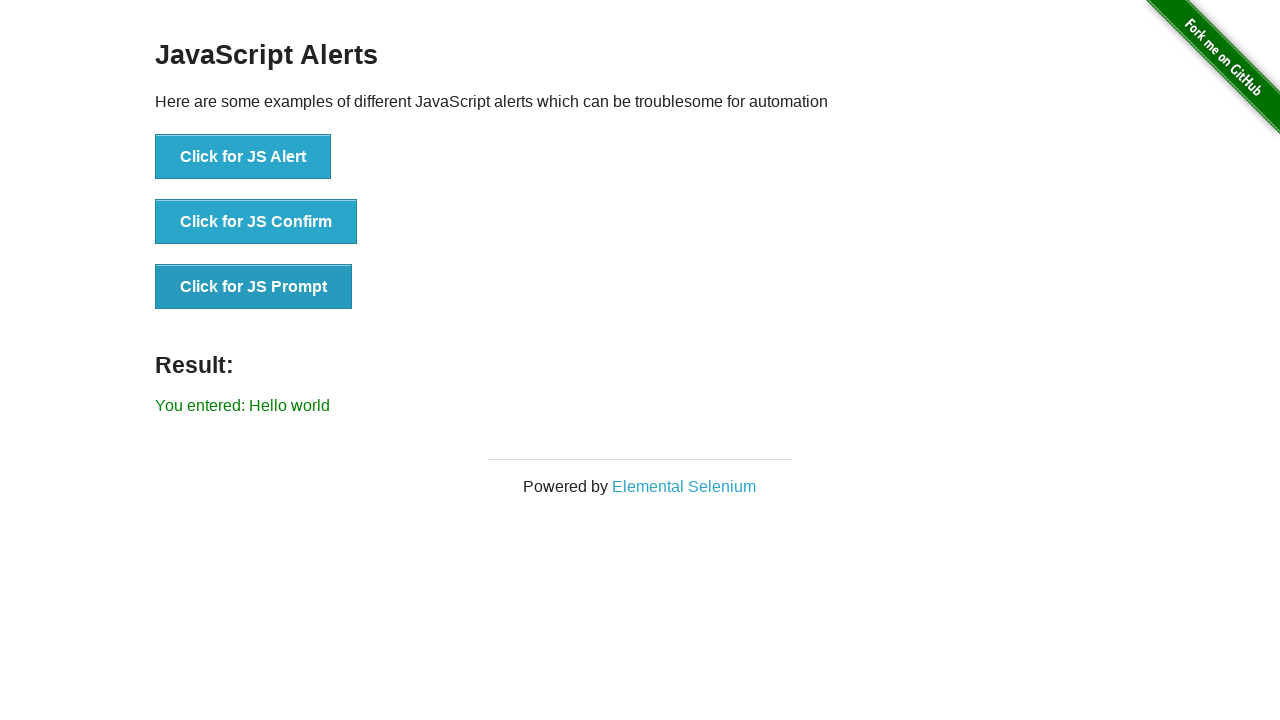

Verified entered text 'Hello world' appears in result
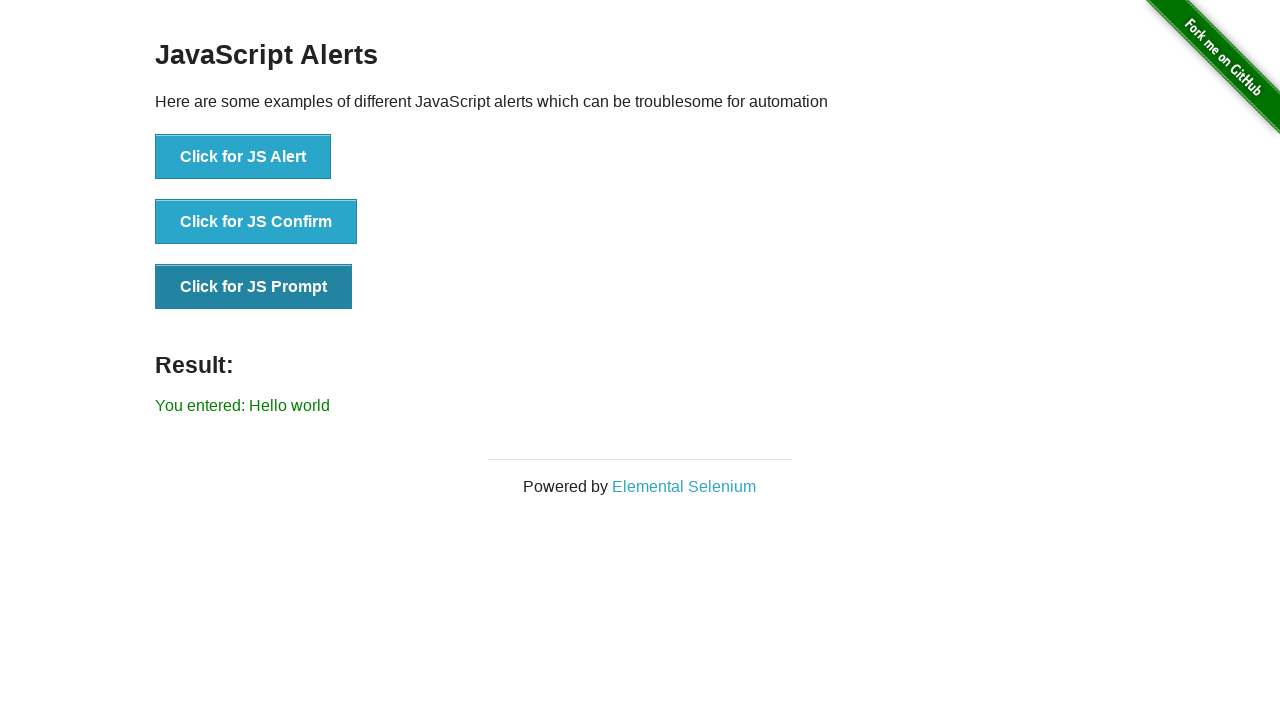

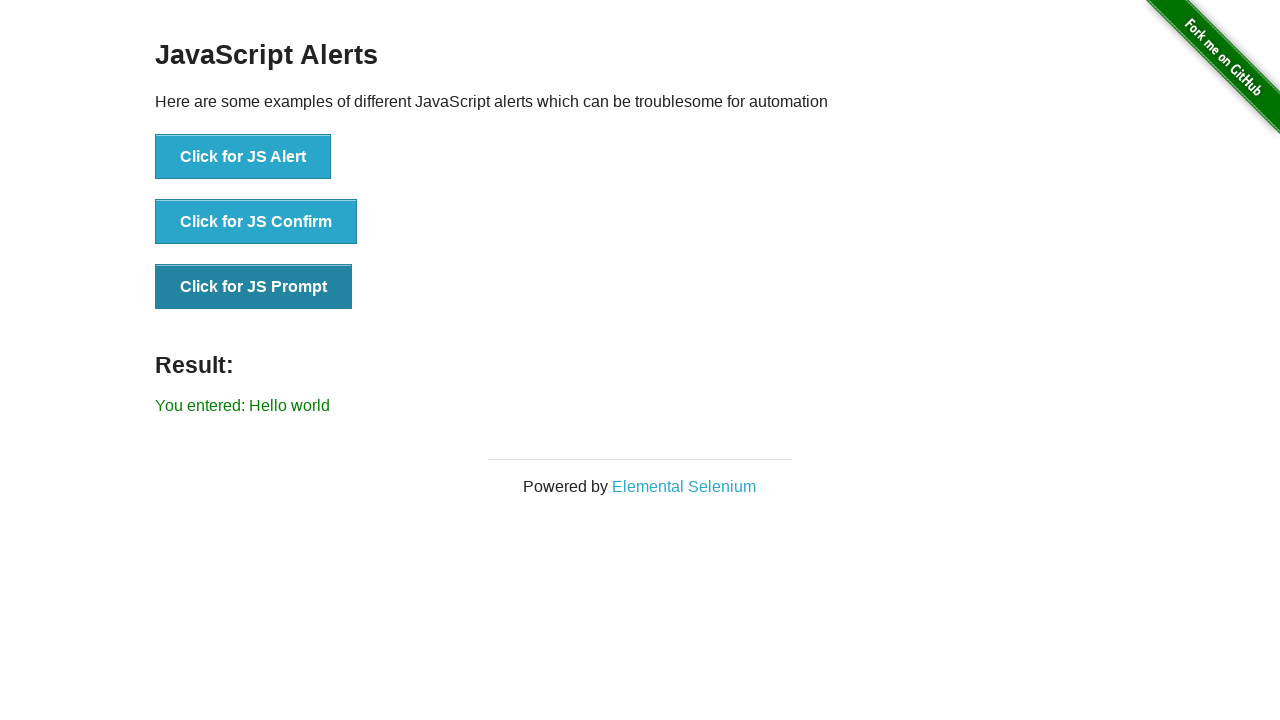